Tests the number input page by entering a valid number, submitting, and verifying the square root calculation popup

Starting URL: https://acctabootcamp.github.io/site/tasks/enter_a_number

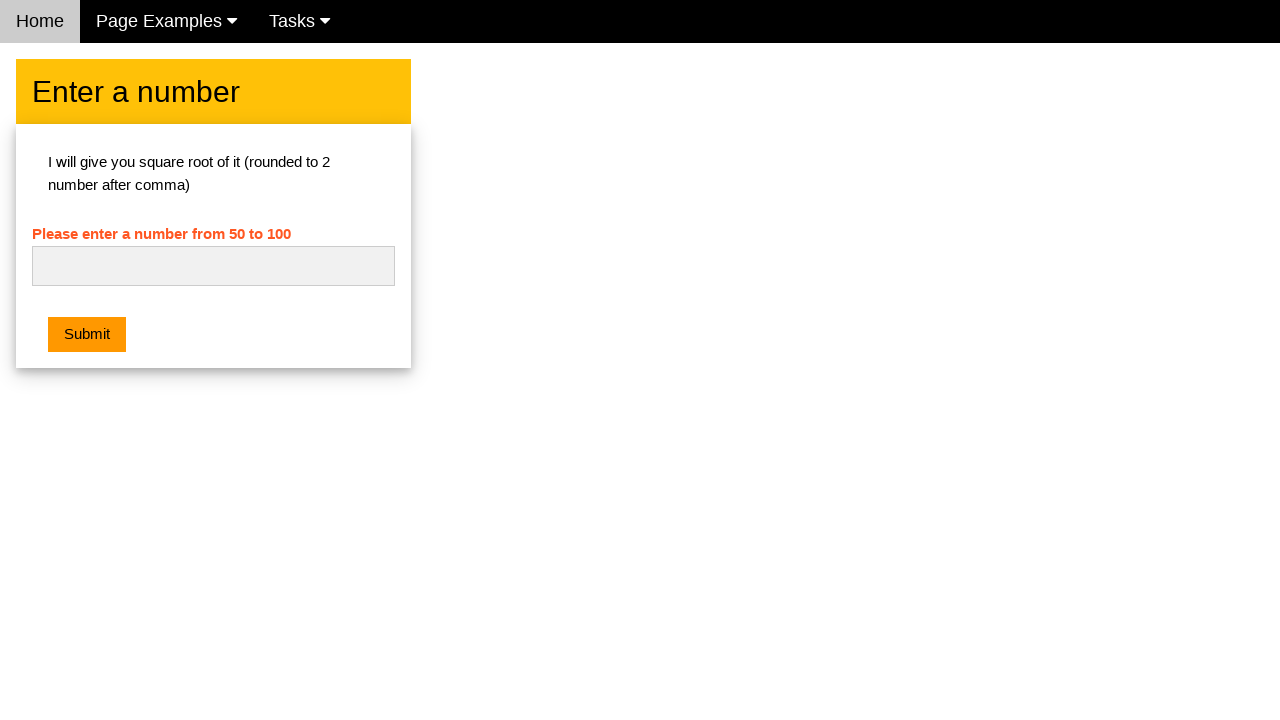

Entered valid number '64' into number input field on #numb
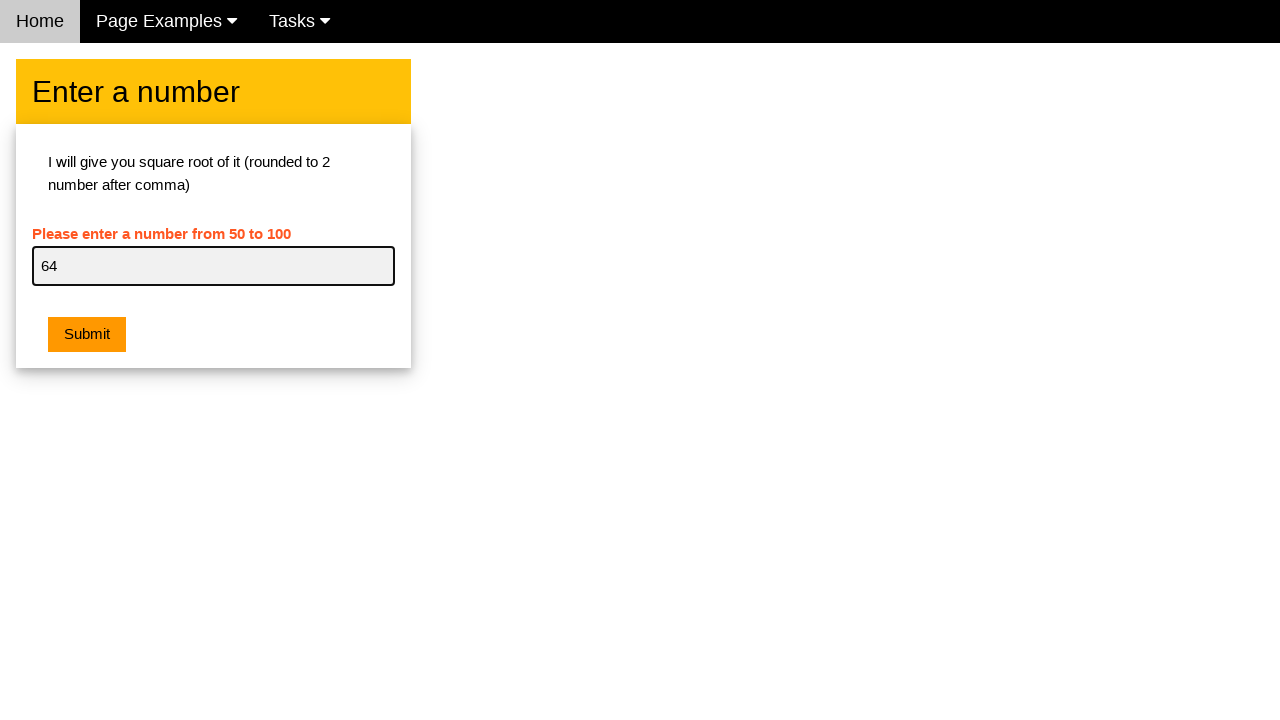

Clicked submit button at (87, 335) on .w3-btn
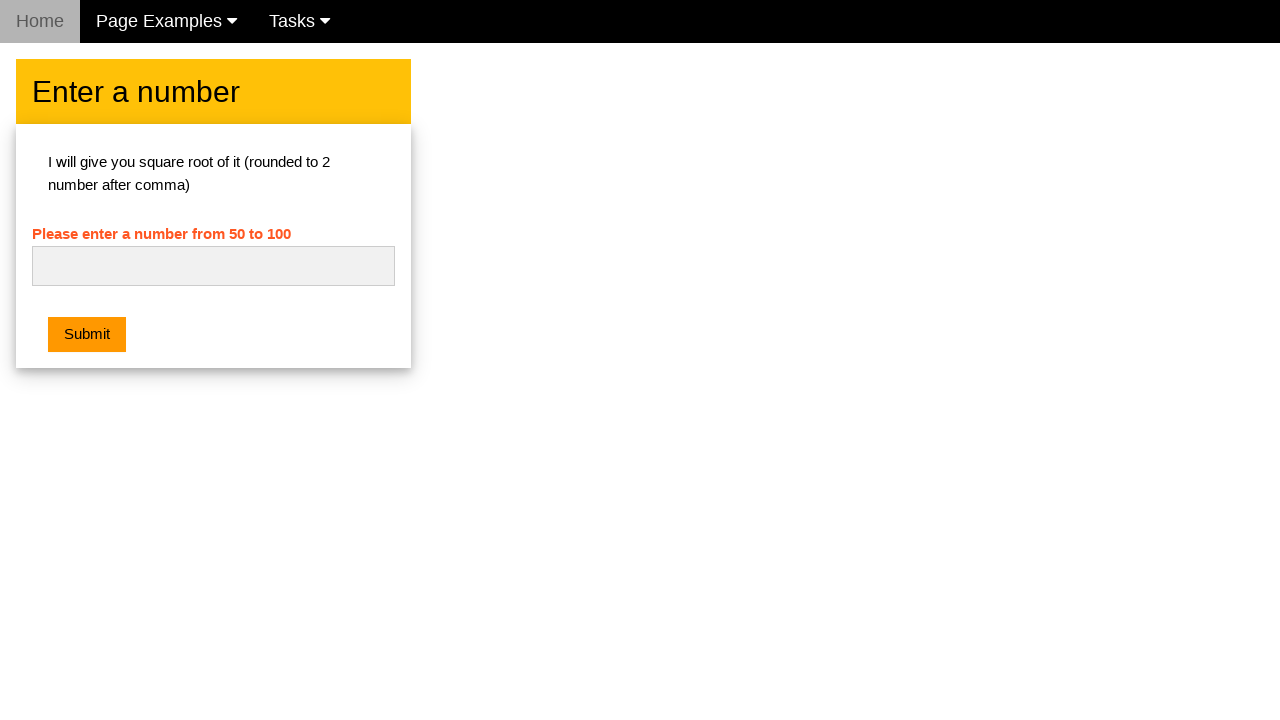

Accepted alert popup with square root calculation result
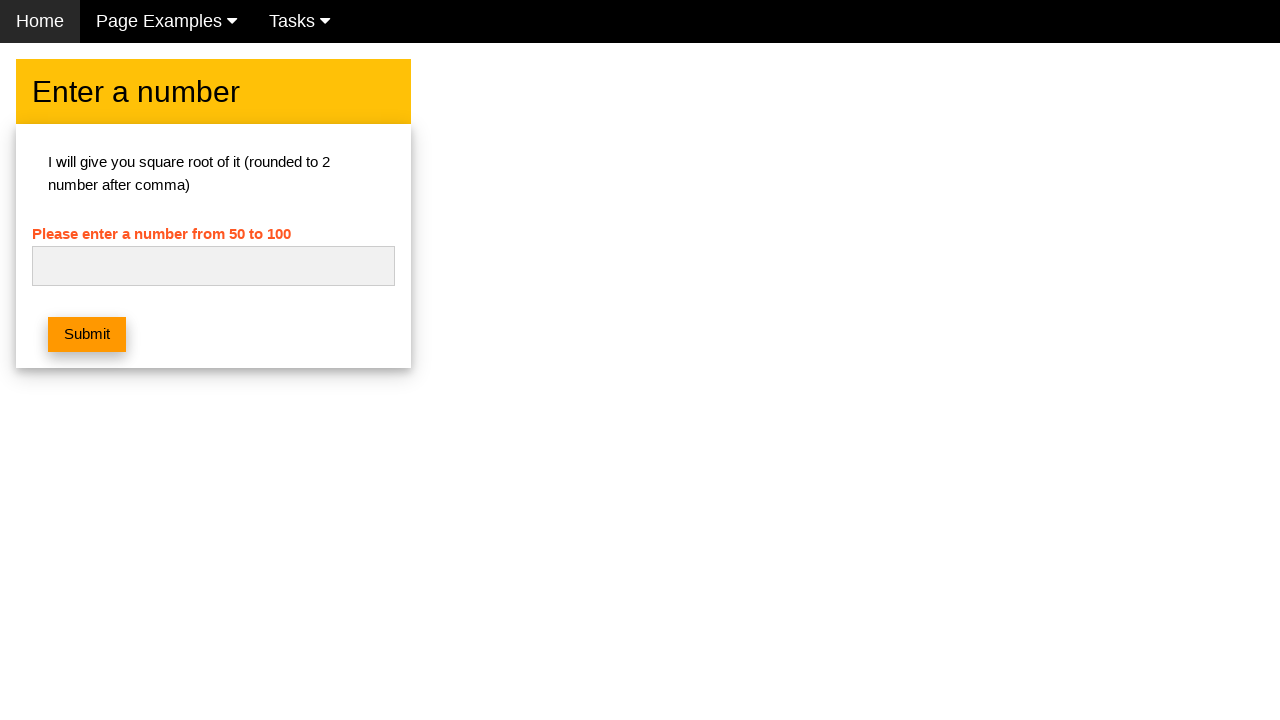

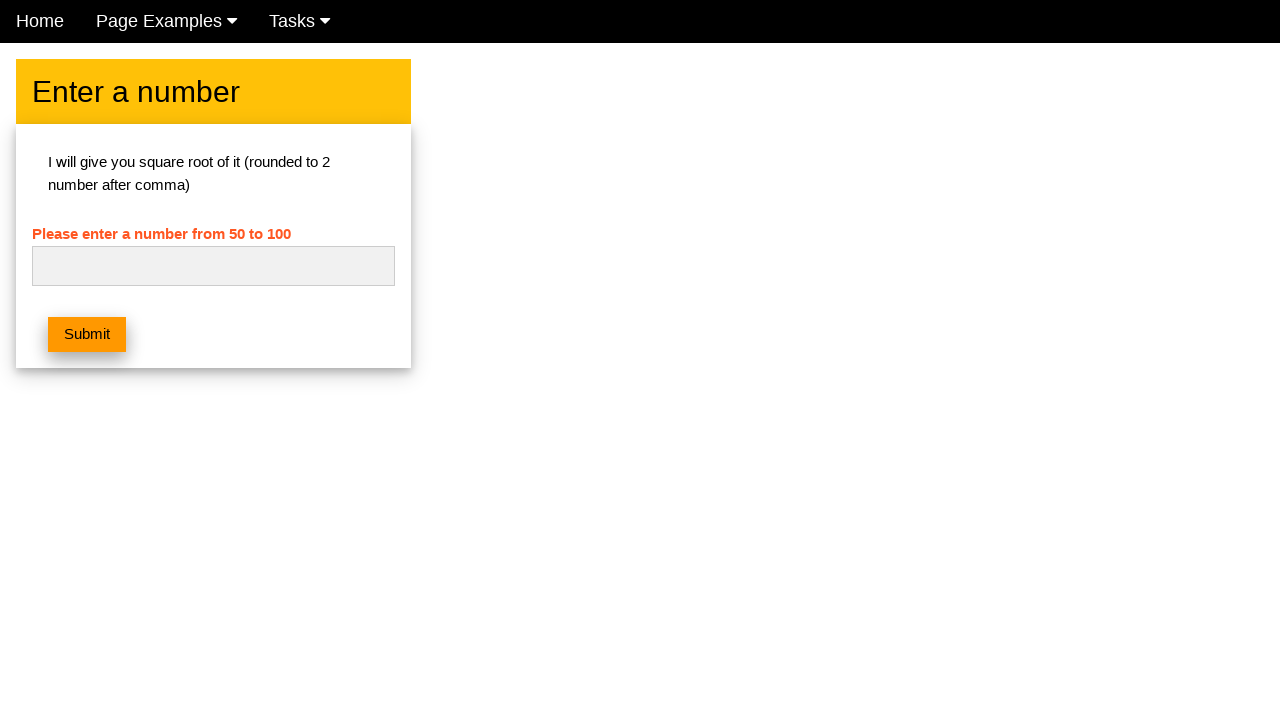